Tests the Apple Watch comparison page by selecting a watch model from the dropdown and verifying the comparison table loads with price and feature information.

Starting URL: https://www.apple.com/watch/compare/

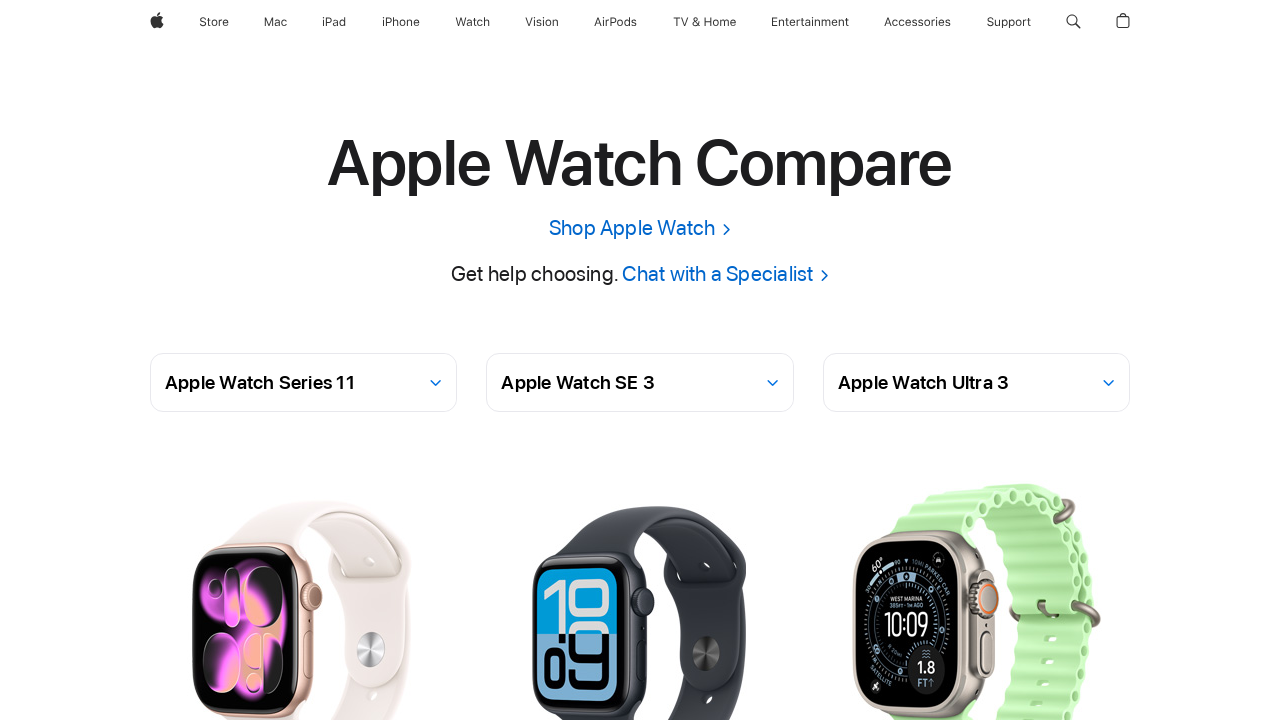

First watch selector dropdown (#selector-0) is present
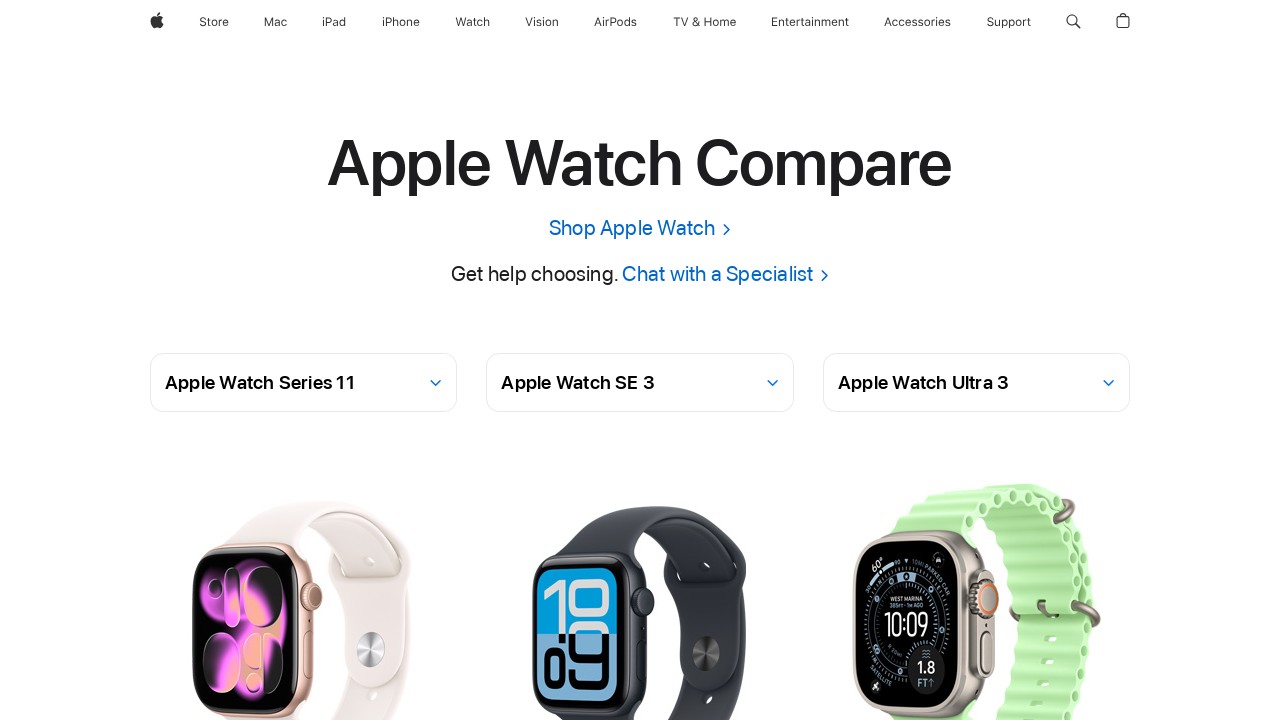

Located the watch selector dropdown element
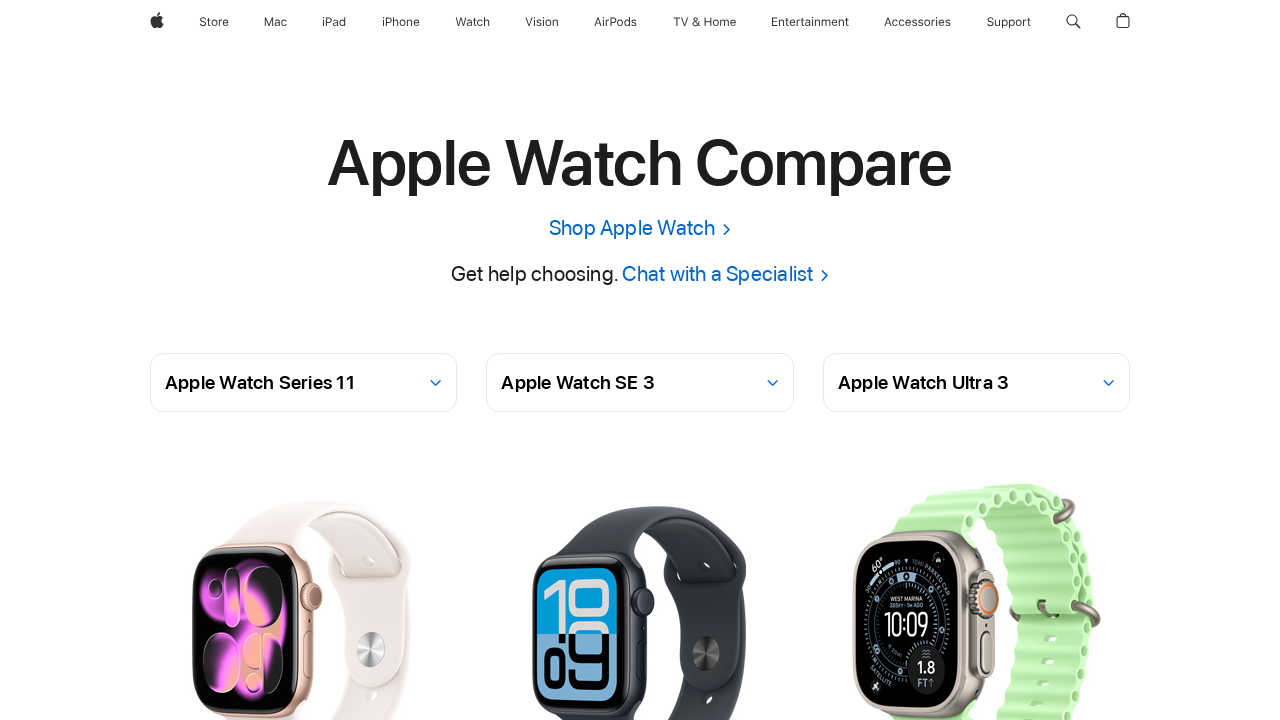

Selected 'Apple Watch Series 10' from the dropdown on #selector-0
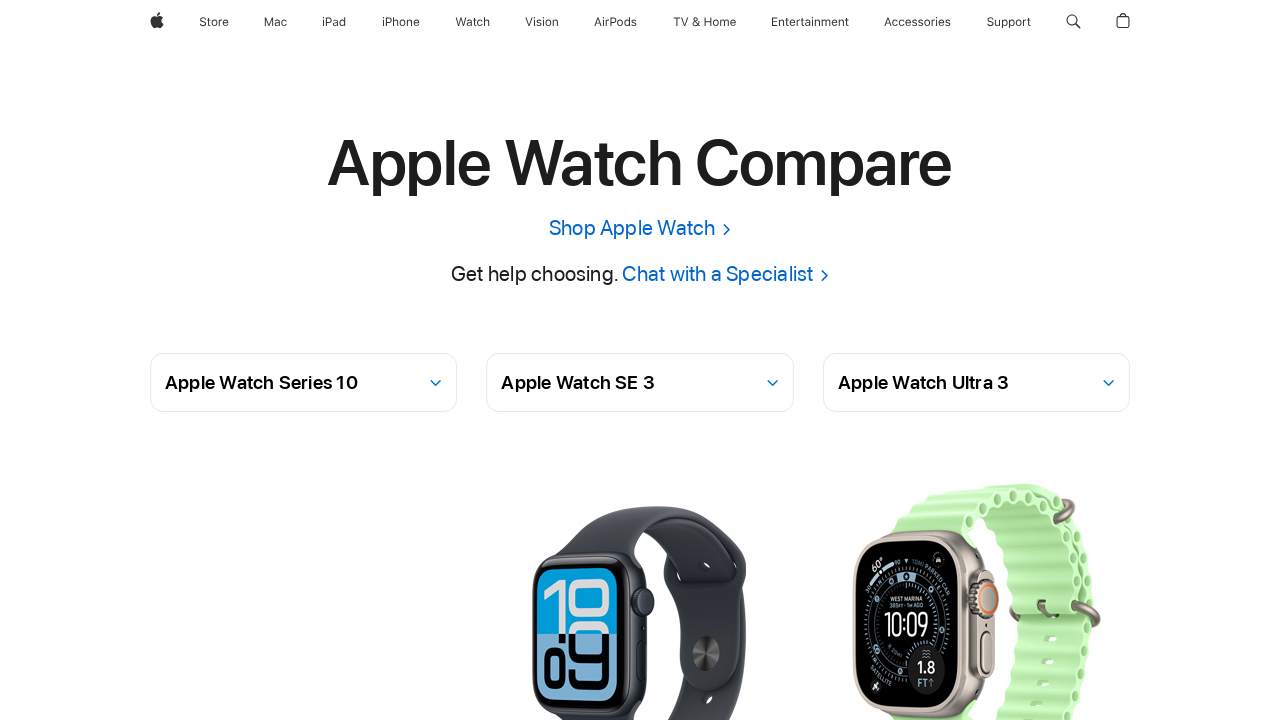

Comparison table loaded successfully
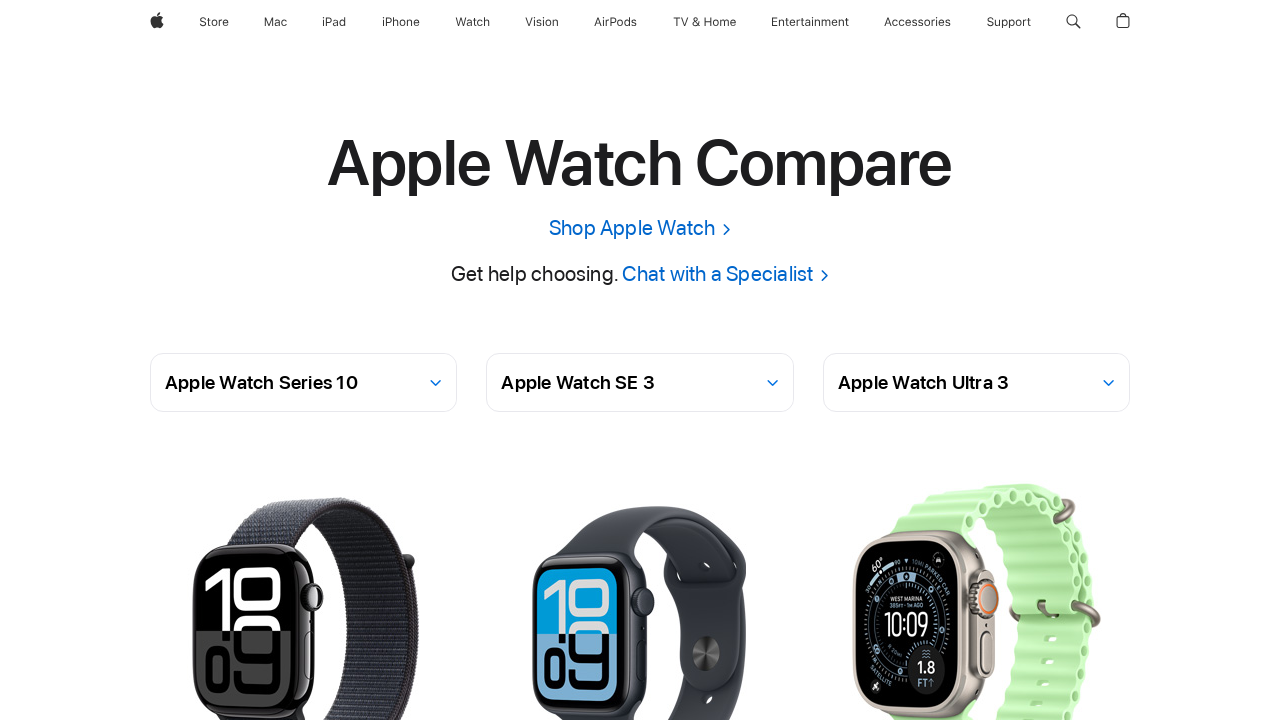

Price information section is present in comparison table
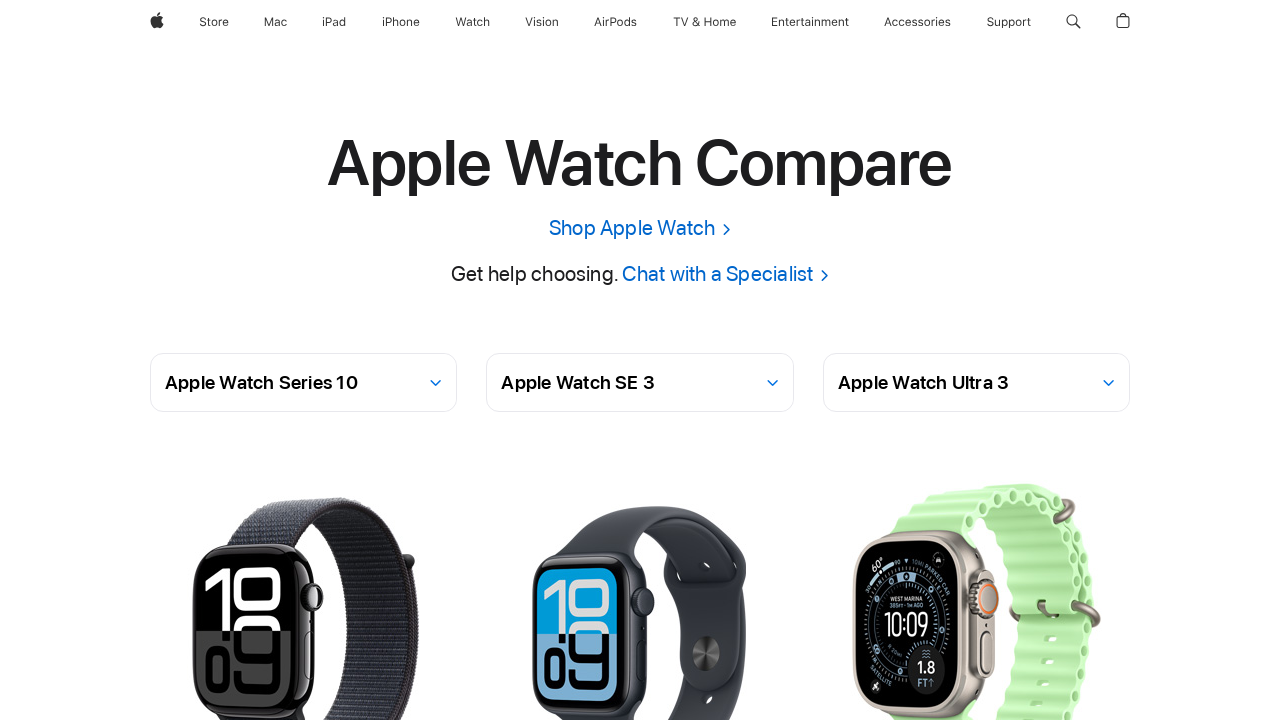

Feature comparison data is present in comparison table
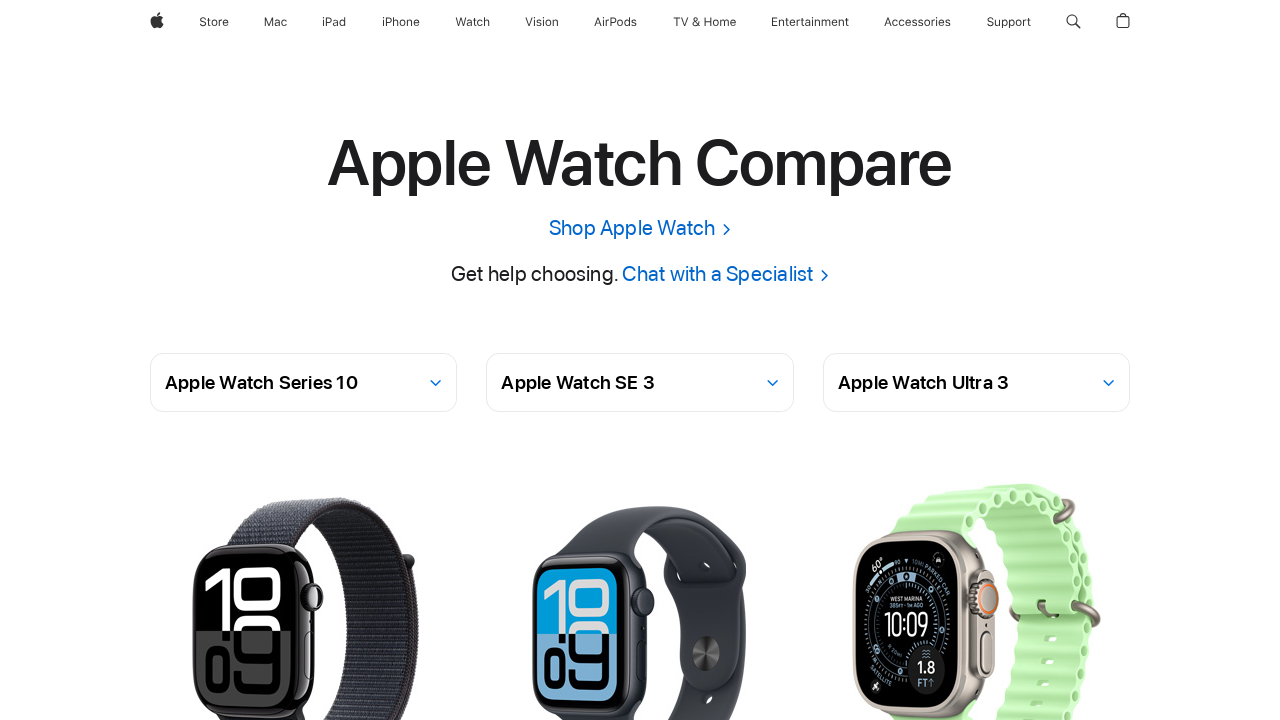

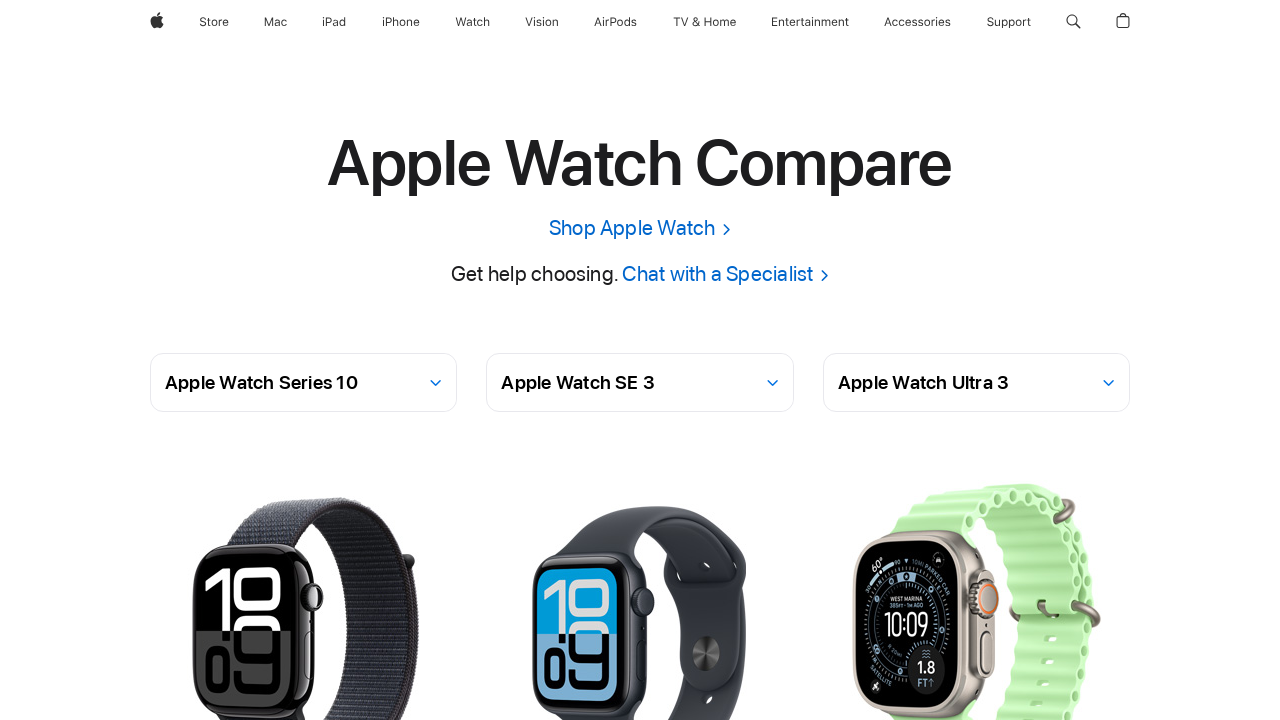